Tests drag and drop functionality on jQuery UI demo page by dragging an element onto a droppable target and verifying the drop was successful

Starting URL: https://jqueryui.com/droppable/

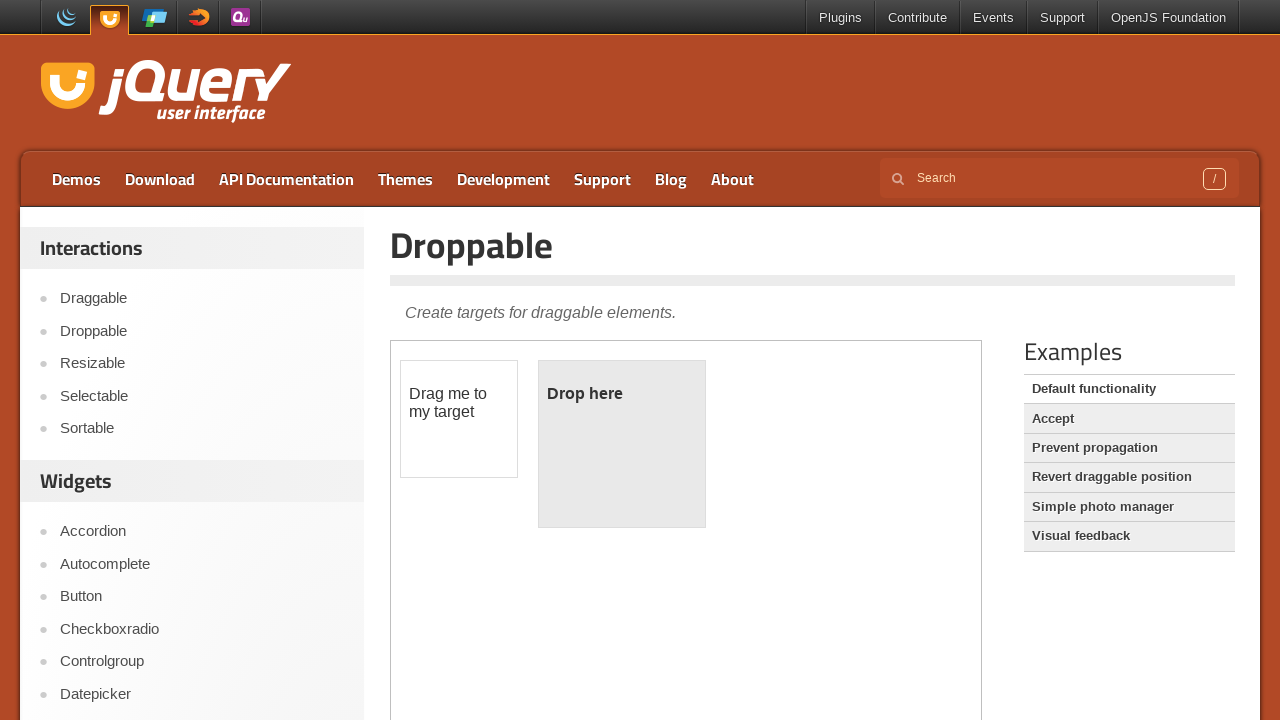

Navigated to jQuery UI droppable demo page
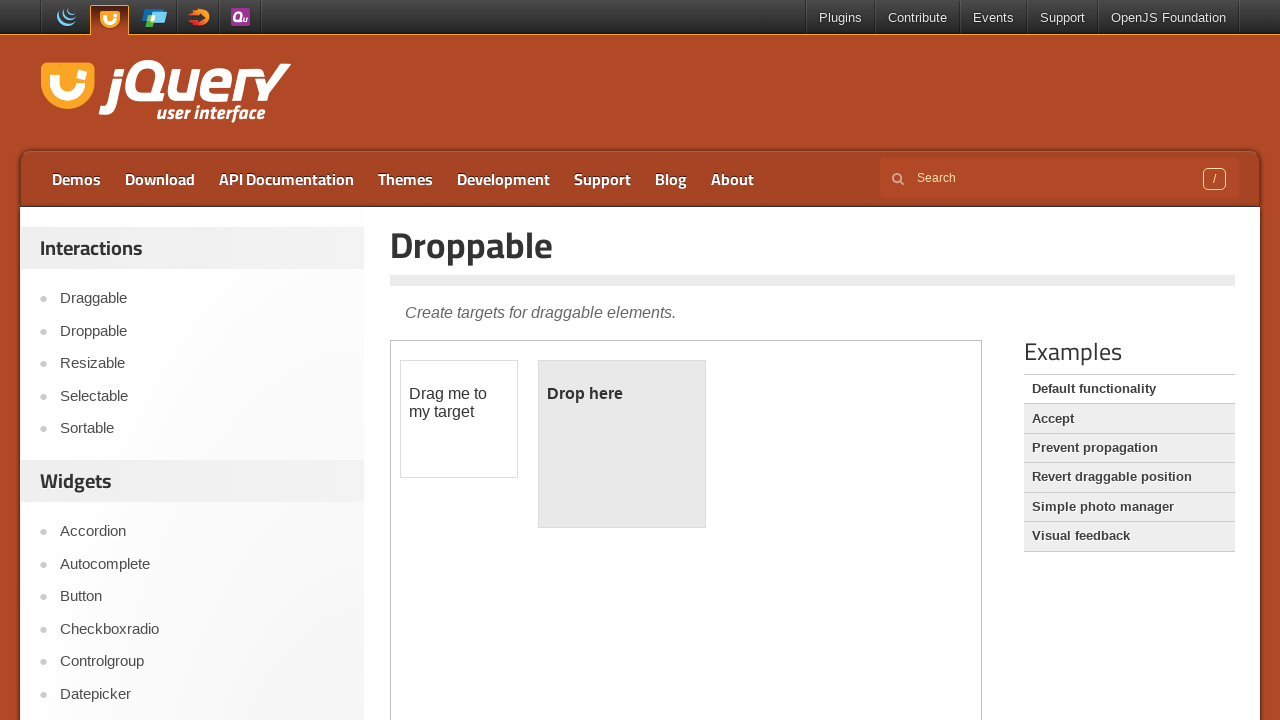

Located and switched to iframe containing draggable elements
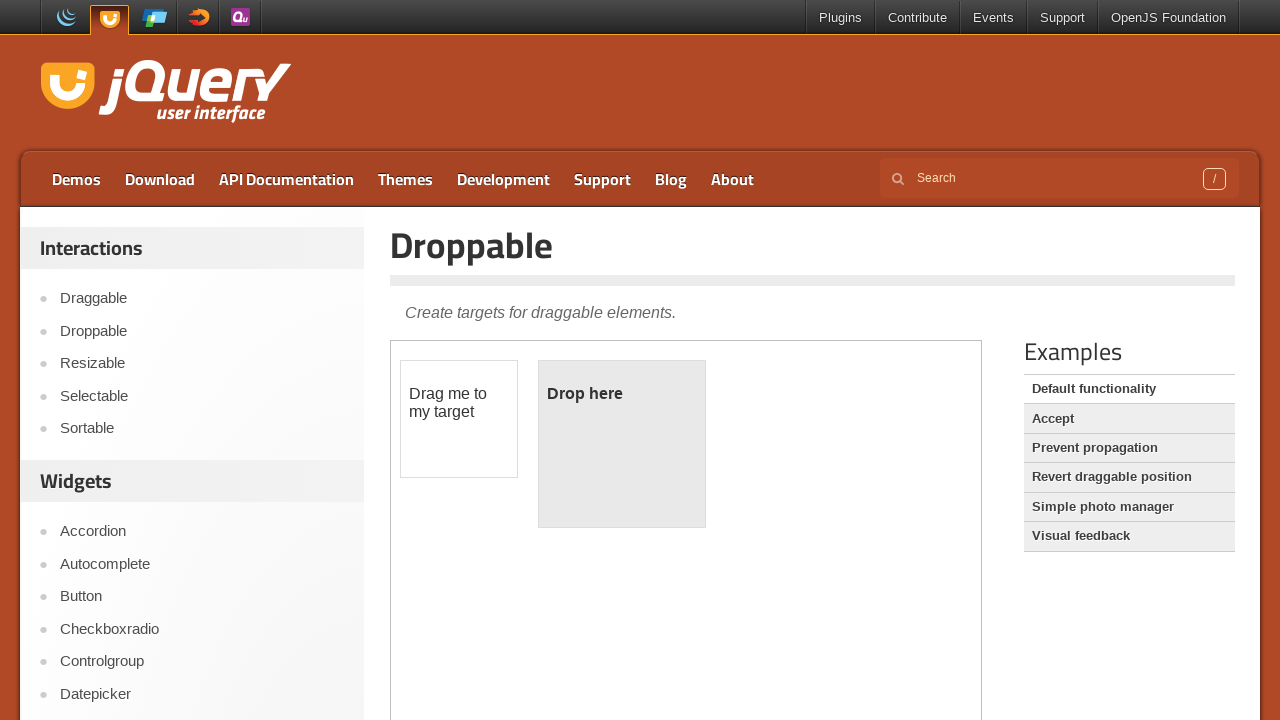

Located draggable element (white box)
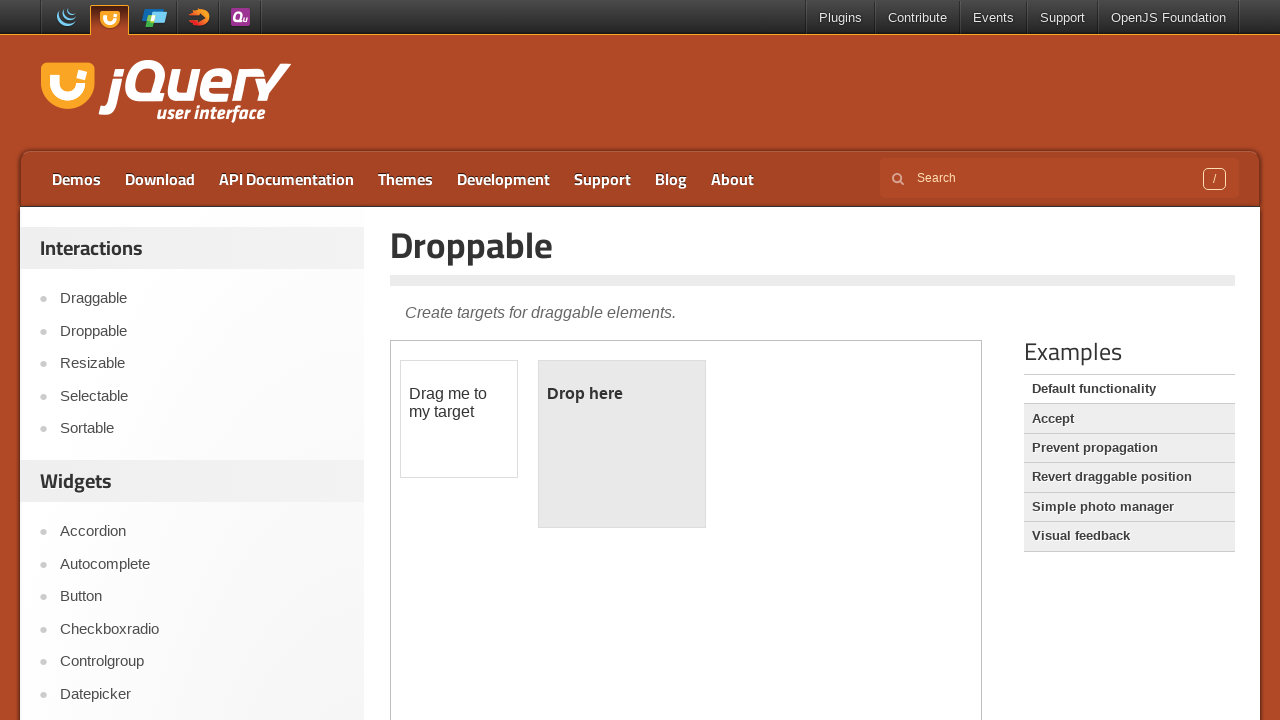

Located droppable target element (yellow box)
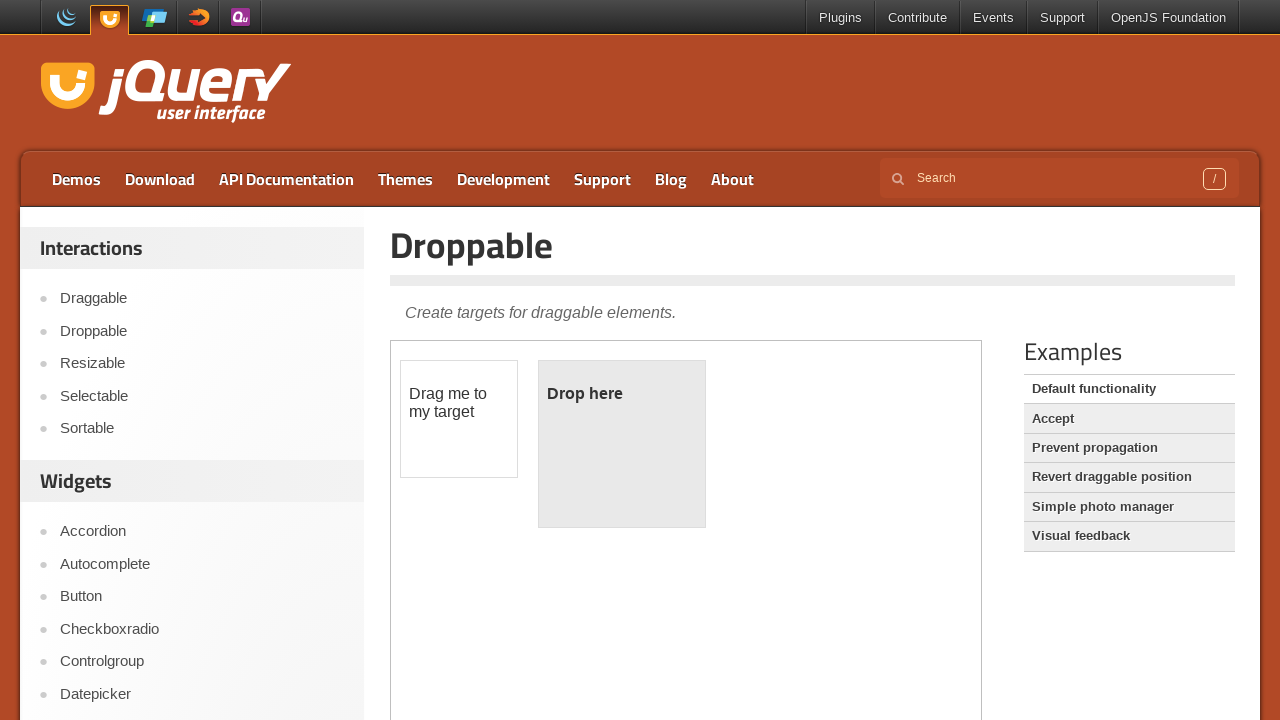

Performed drag and drop of white box onto yellow box at (622, 444)
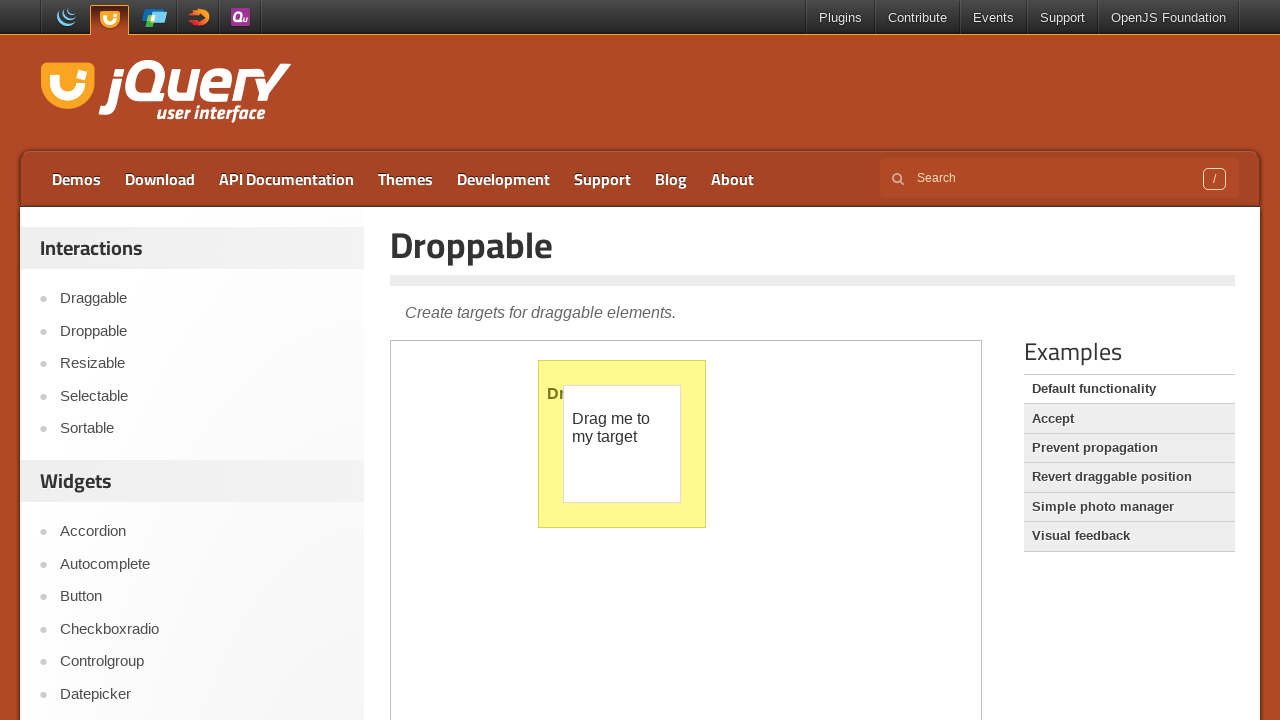

Verified drop was successful by confirming 'Dropped!' message appeared
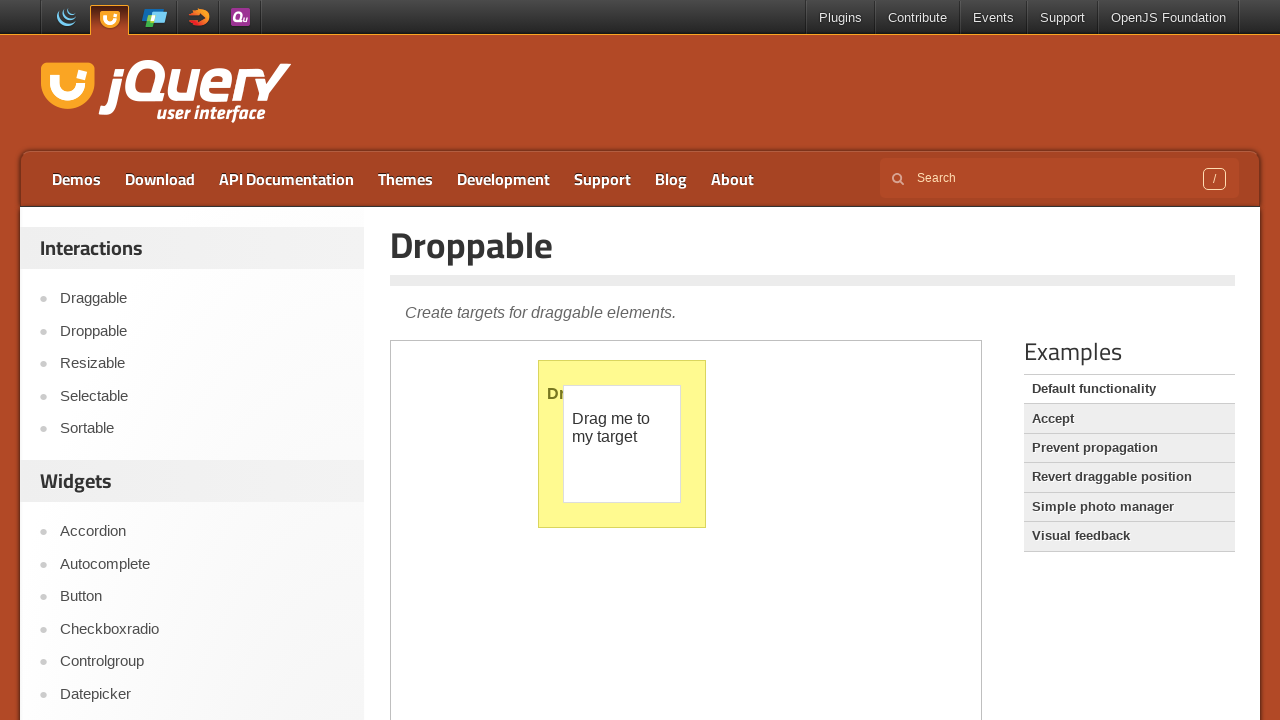

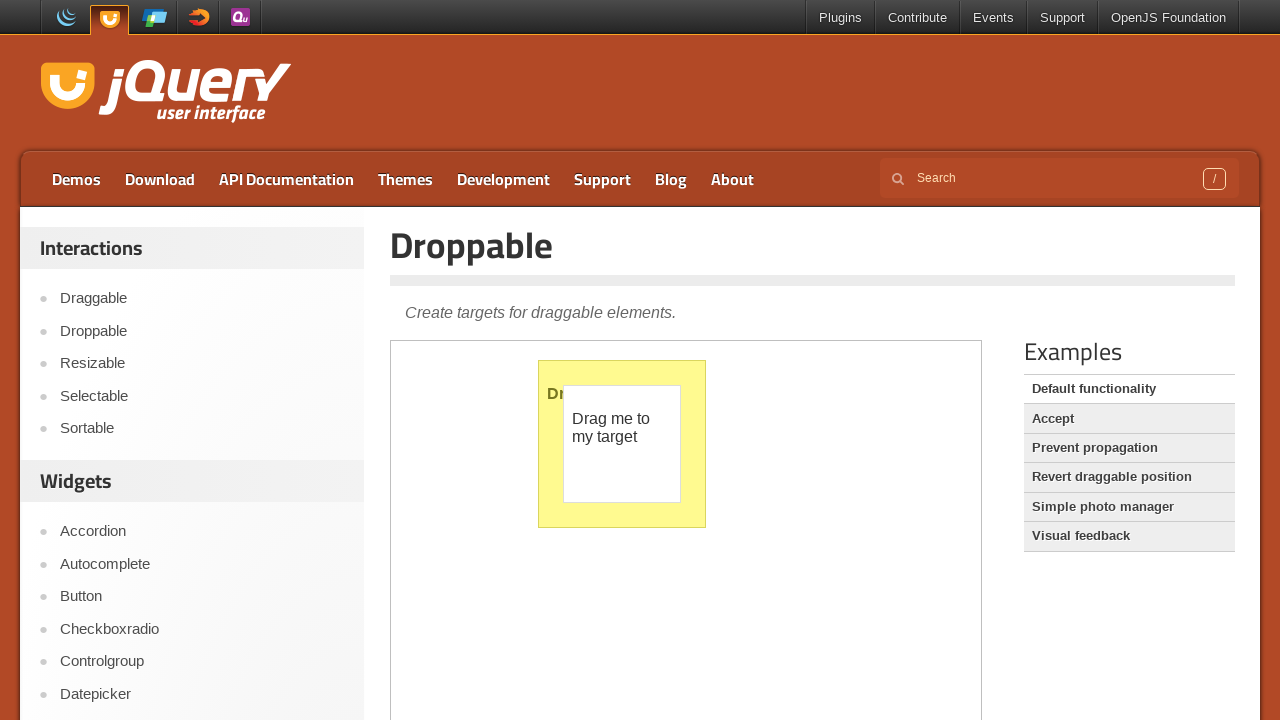